Tests multi-tab/window handling by clicking links that open new tabs, switching between tabs, and verifying content on each tab

Starting URL: https://v1.training-support.net/selenium/tab-opener

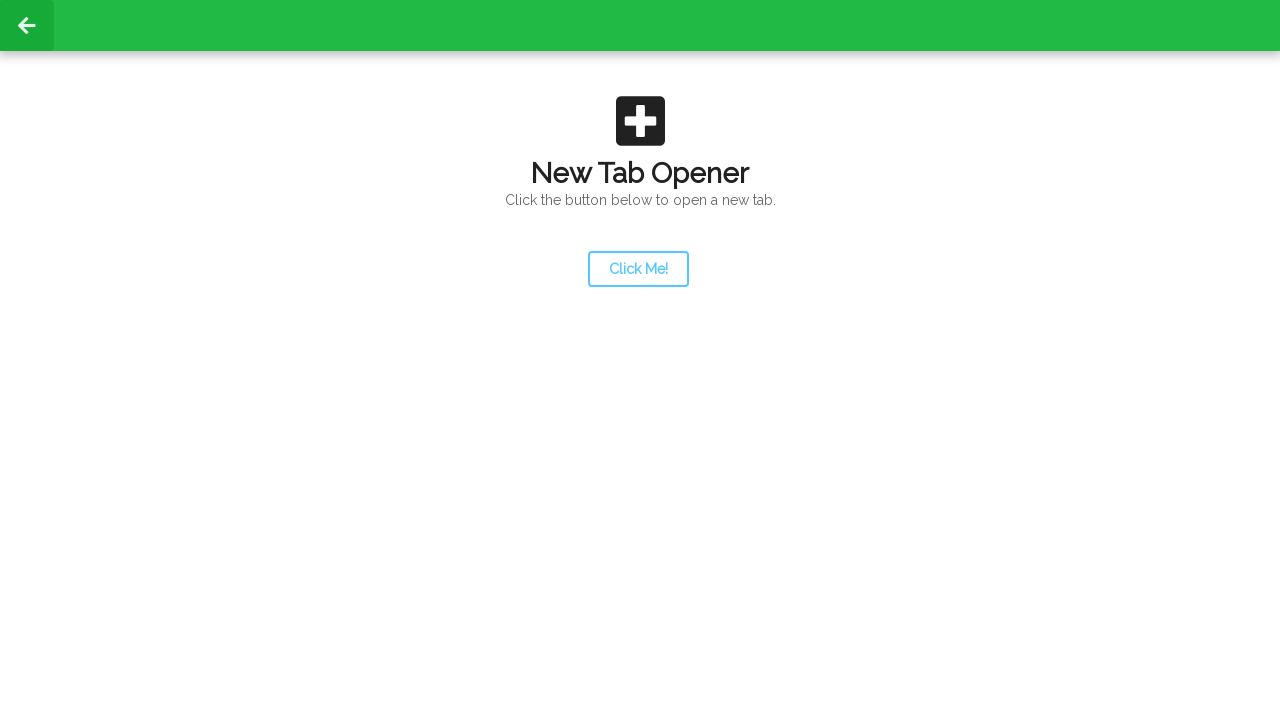

Clicked launcher link to open a new tab at (638, 269) on #launcher
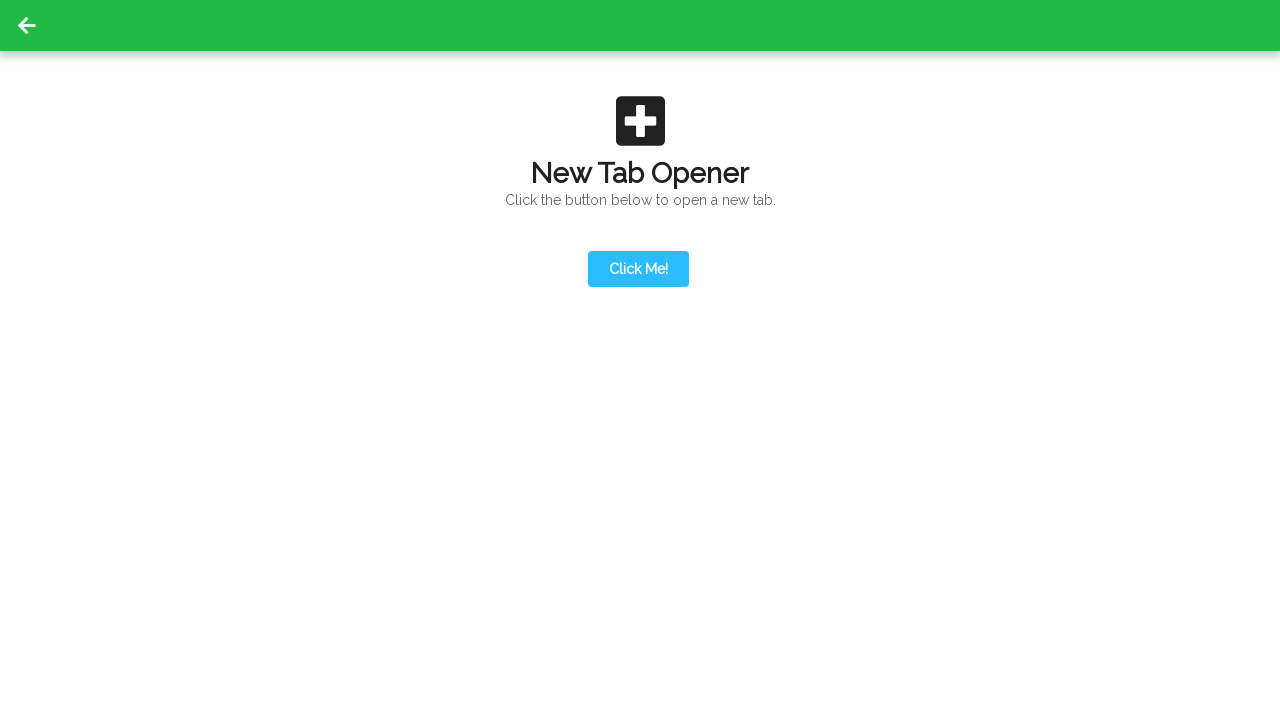

Obtained reference to newly opened tab
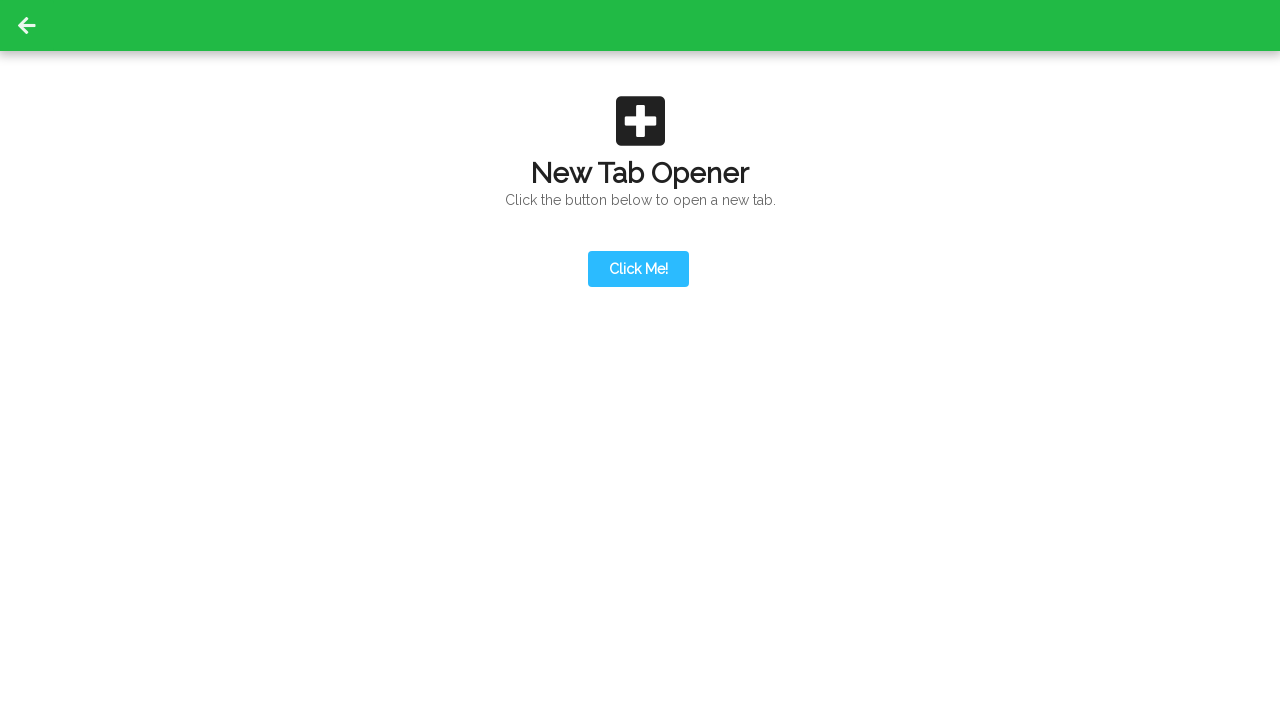

New tab finished loading
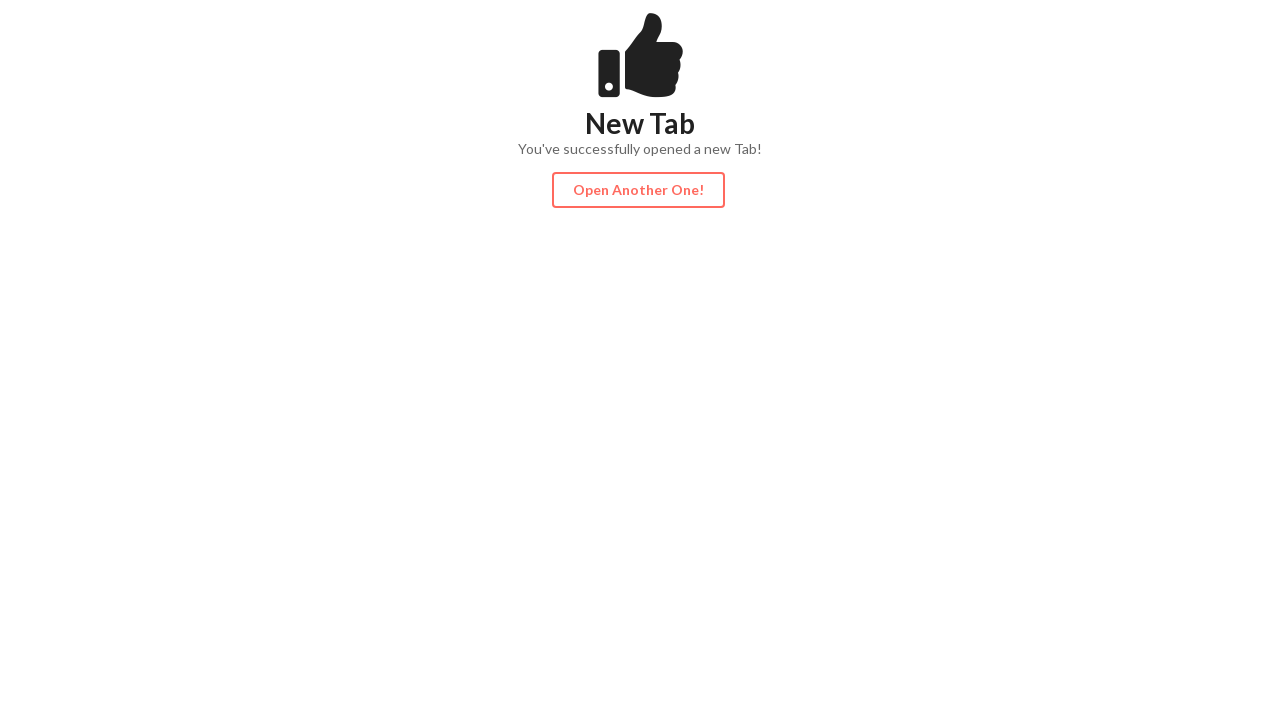

Content element found on new tab
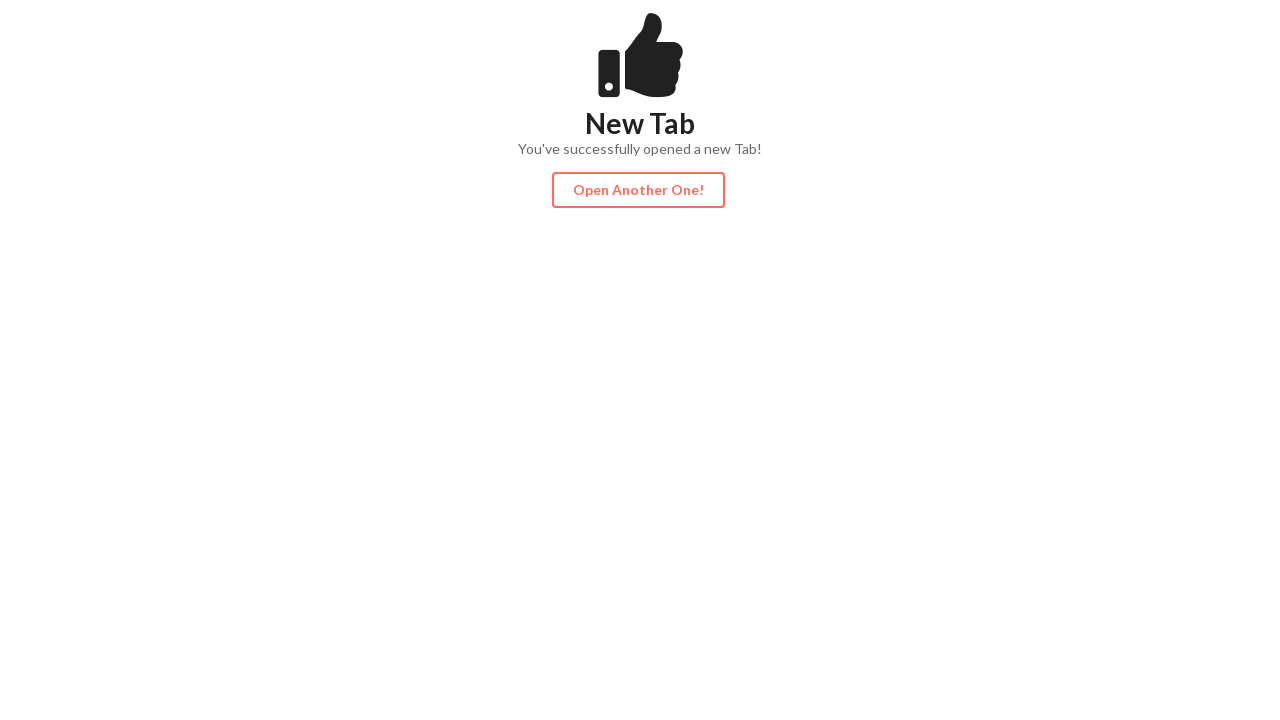

Clicked action button to open a third tab at (638, 190) on #actionButton
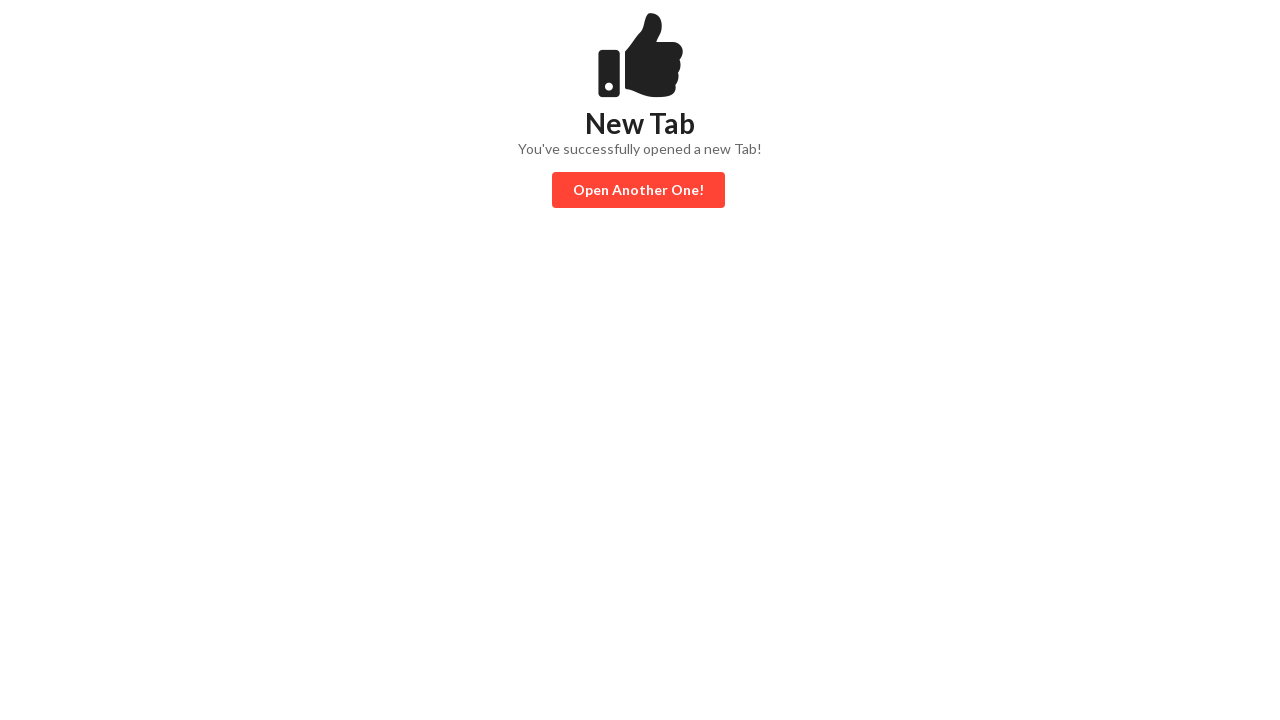

Obtained reference to third opened tab
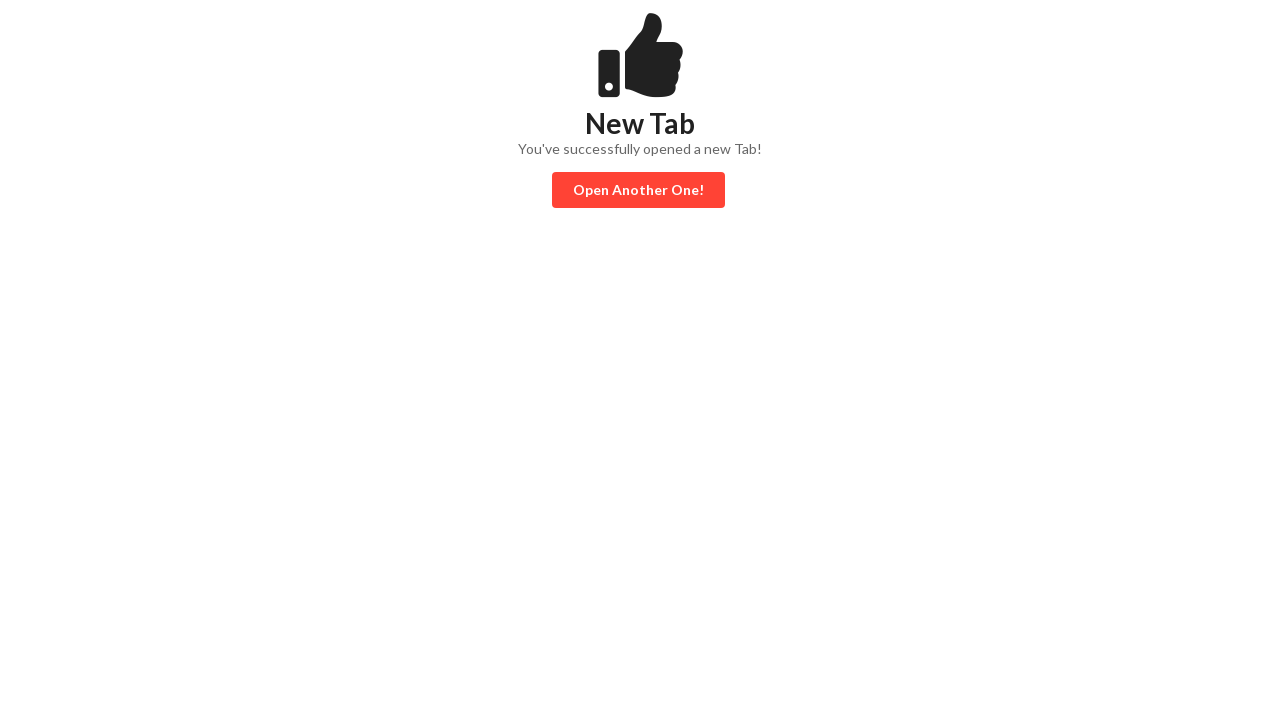

Third tab finished loading
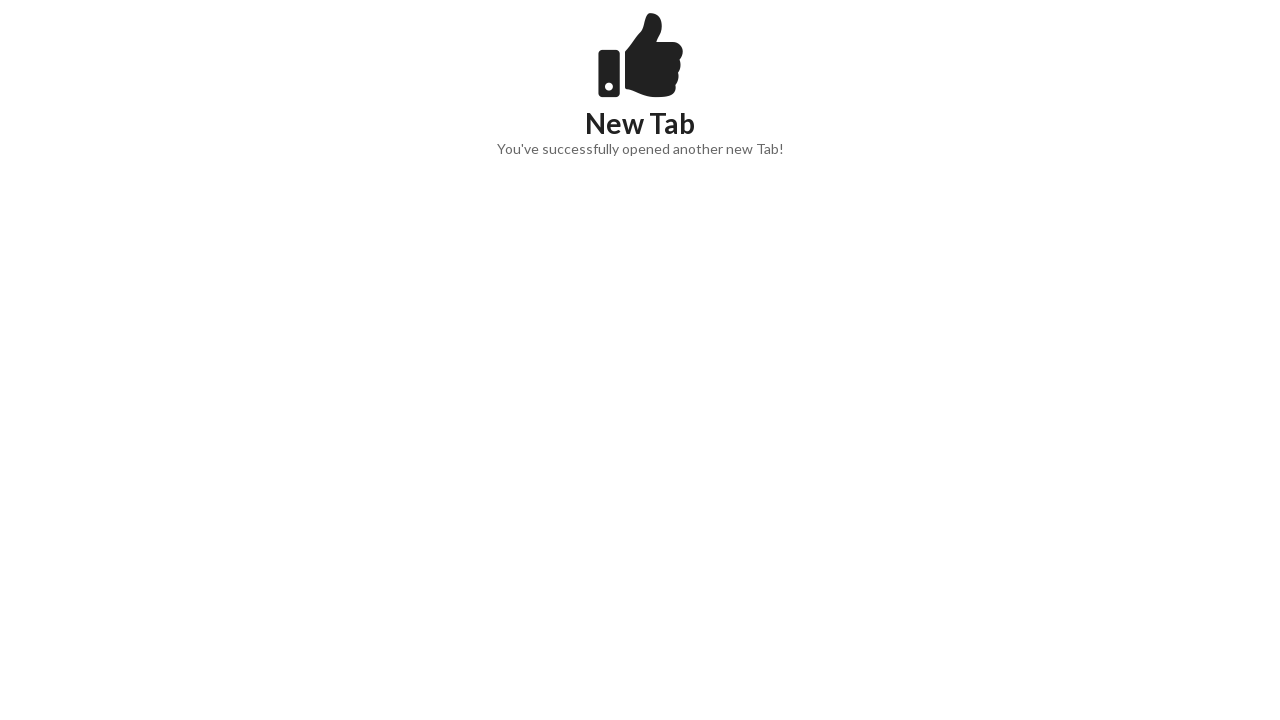

Content element found on third tab
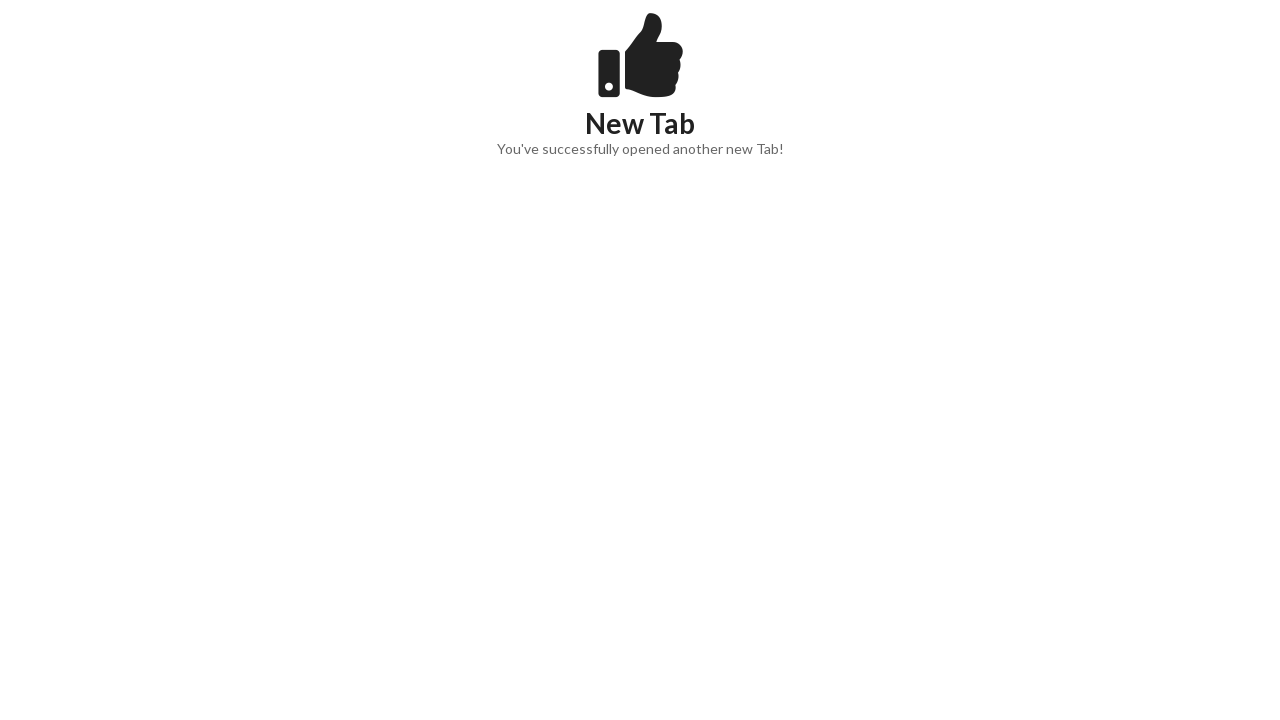

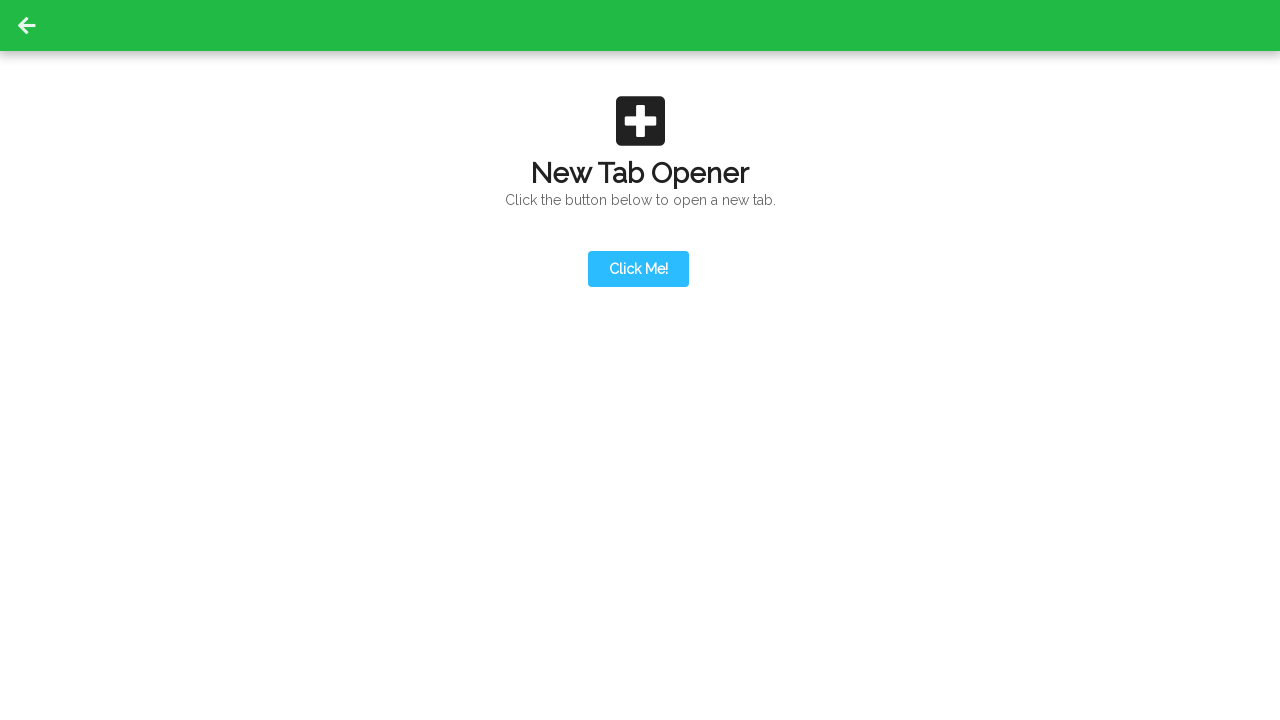